Tests JavaScript confirm dialog on Heroku app by clicking confirm button and verifying OK result

Starting URL: https://the-internet.herokuapp.com/javascript_alerts

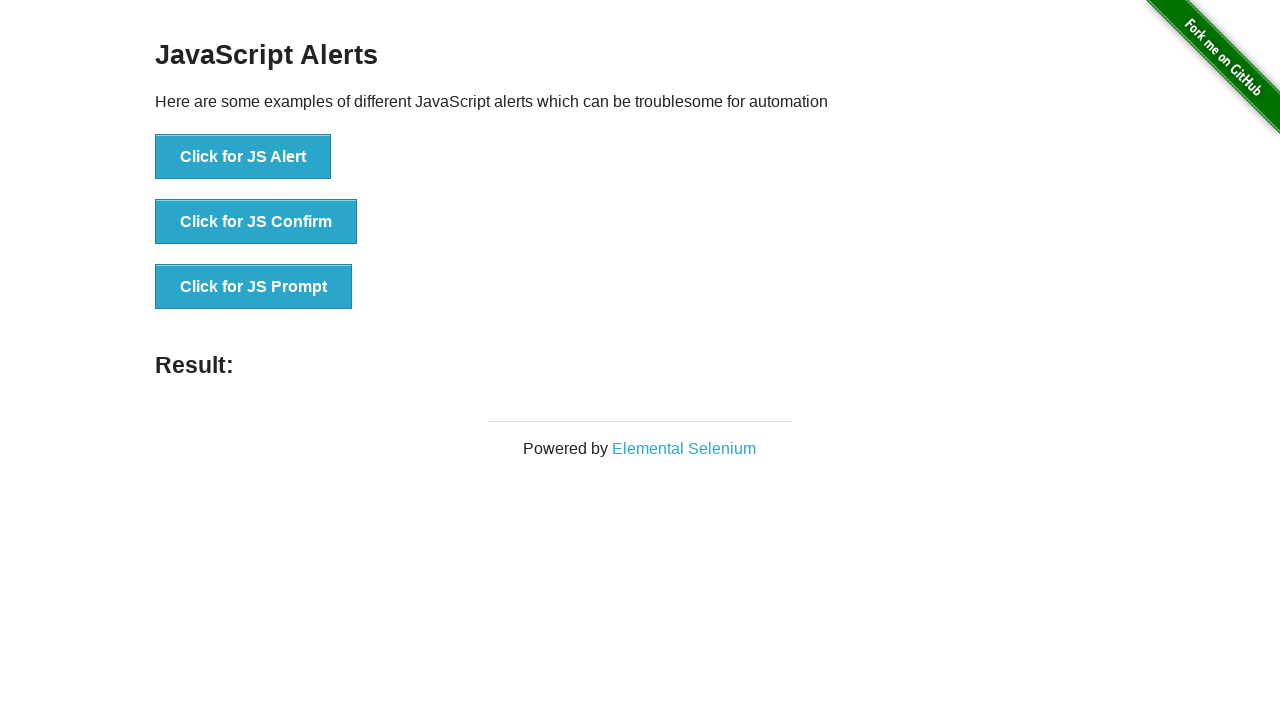

Set up dialog handler to accept confirm dialogs
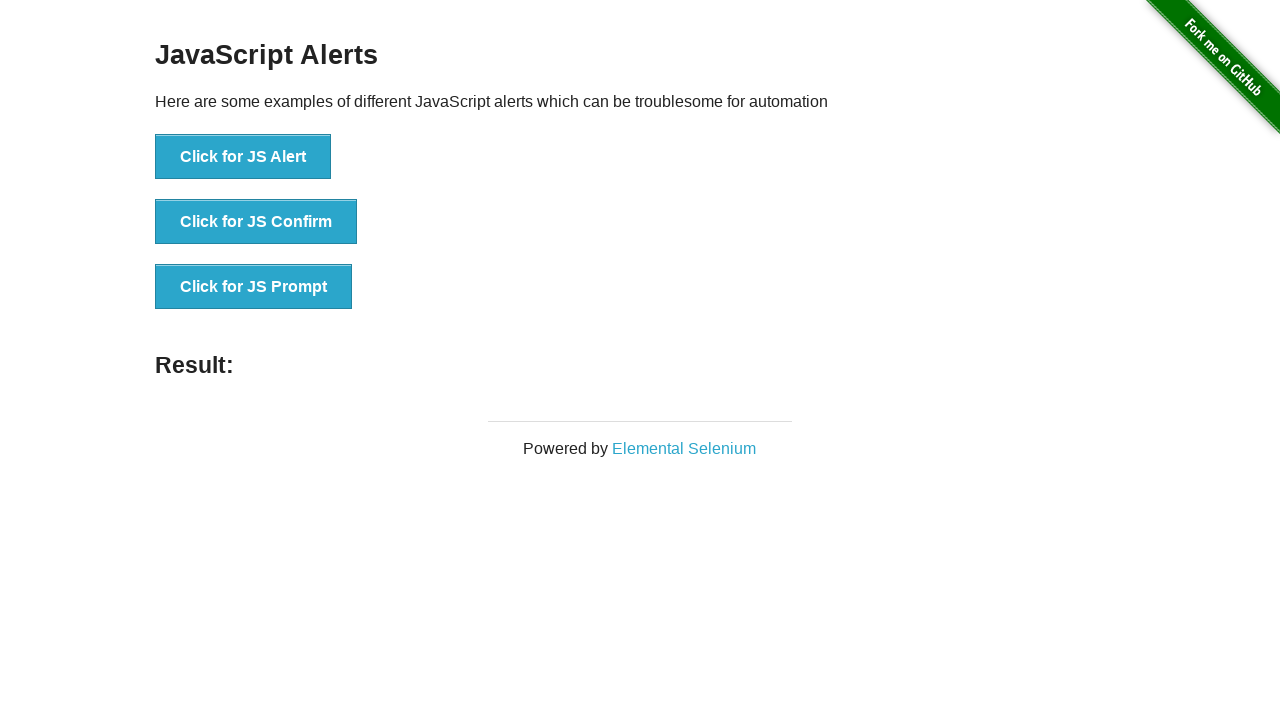

Clicked button to trigger JavaScript confirm dialog at (256, 222) on [onclick='jsConfirm()']
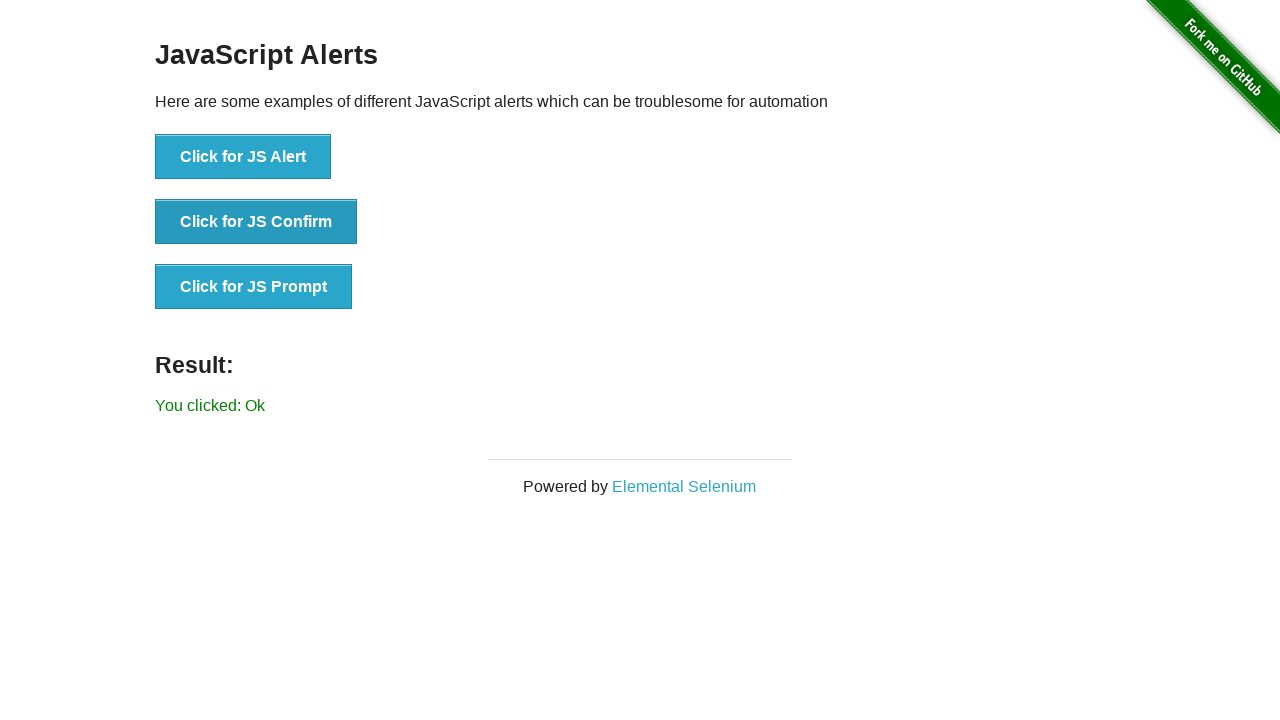

Result message element loaded
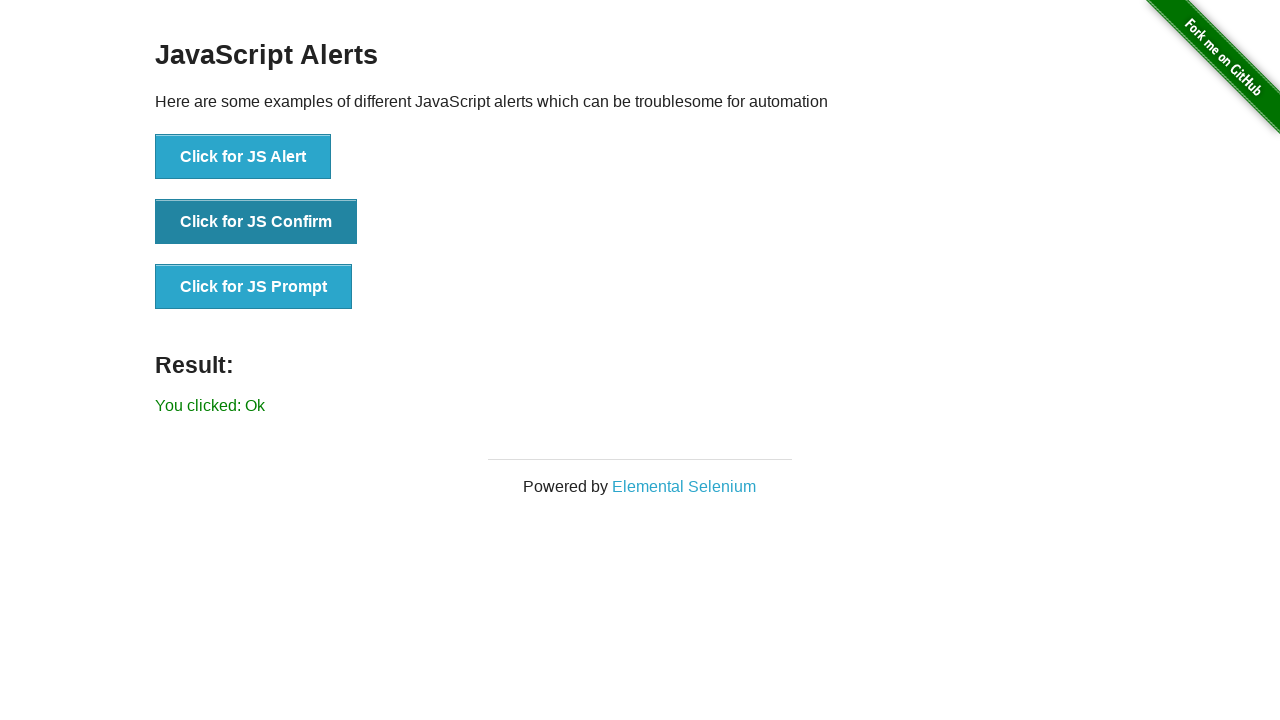

Verified result message displays 'You clicked: Ok'
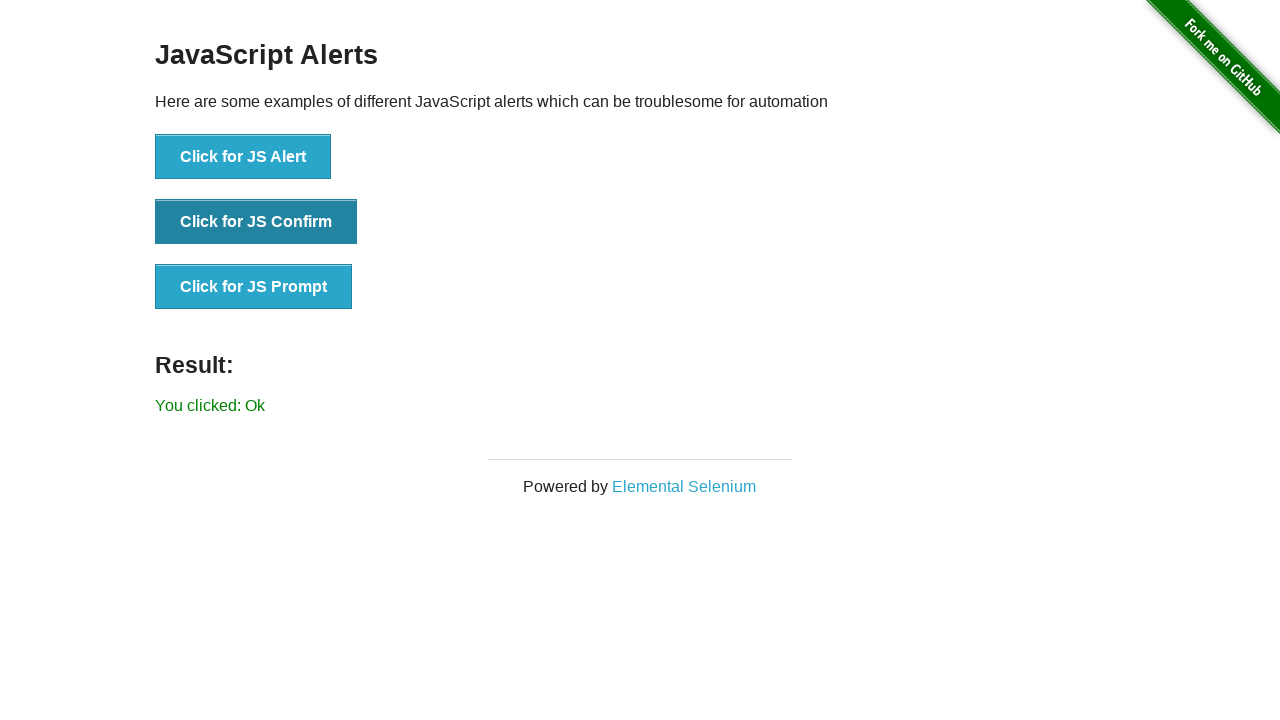

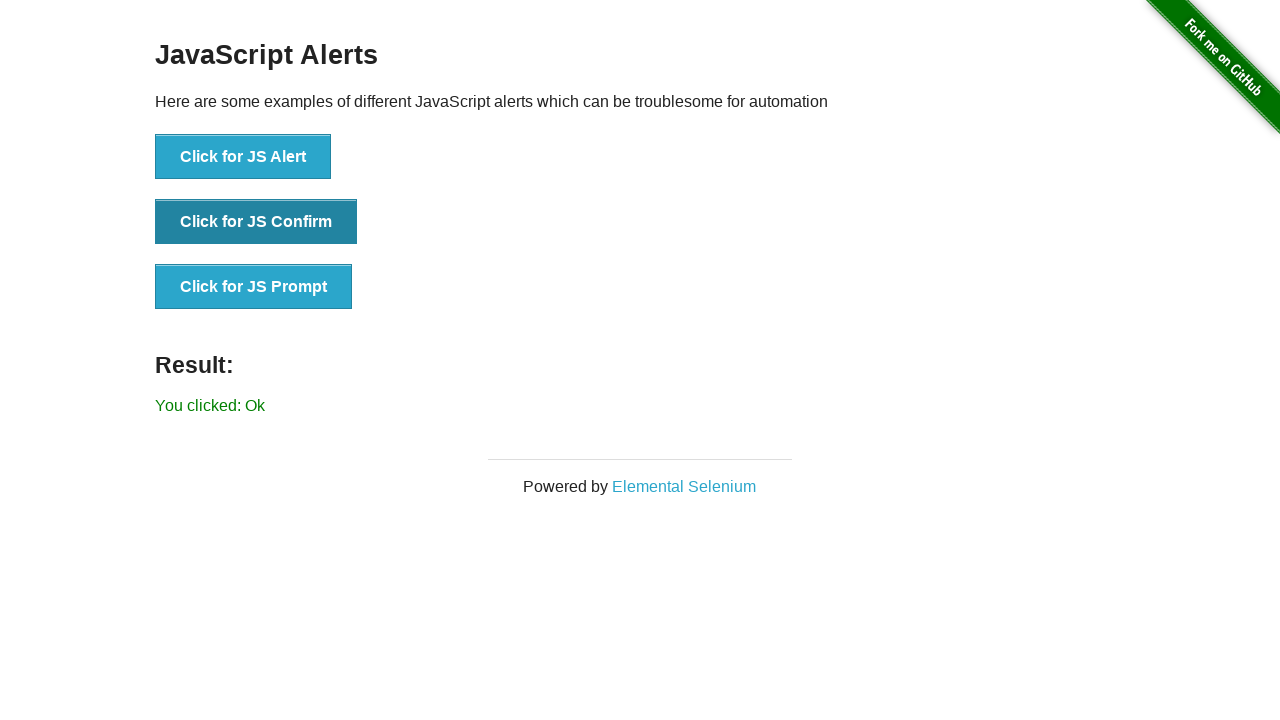